Navigates to the One Shore shop website and verifies the page loads successfully

Starting URL: https://shop.one-shore.com

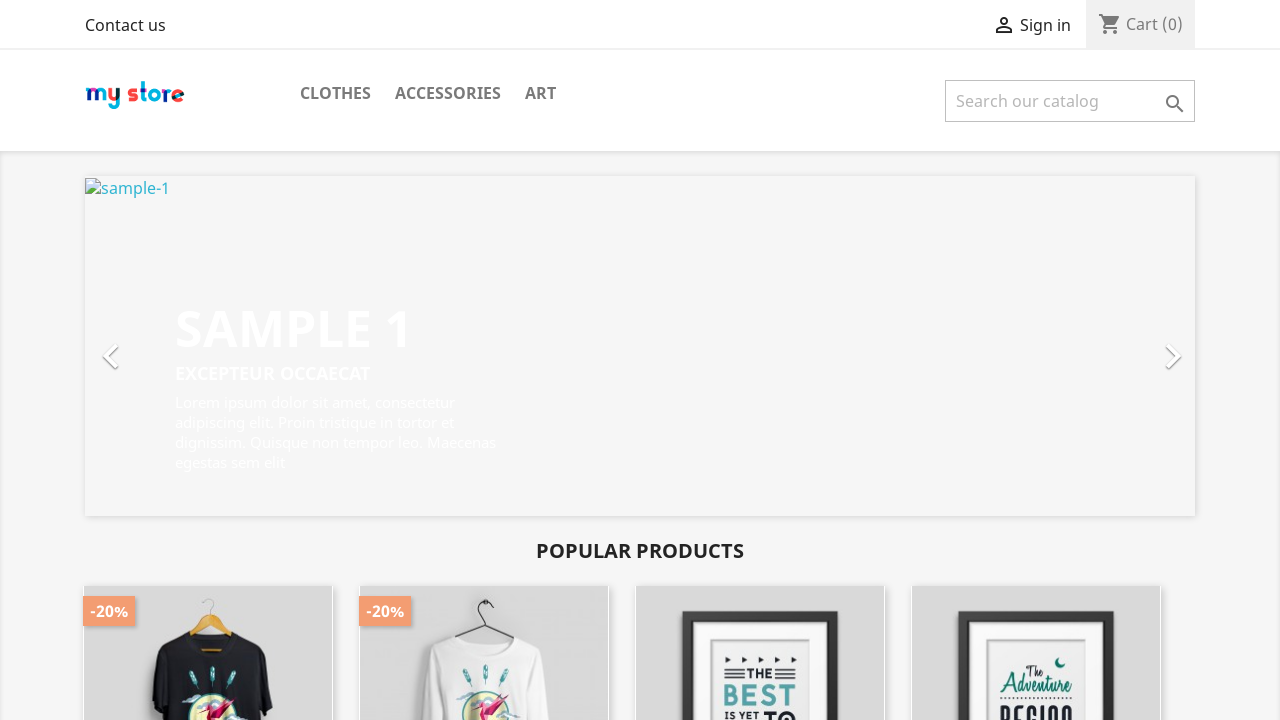

Waited for page to reach networkidle state
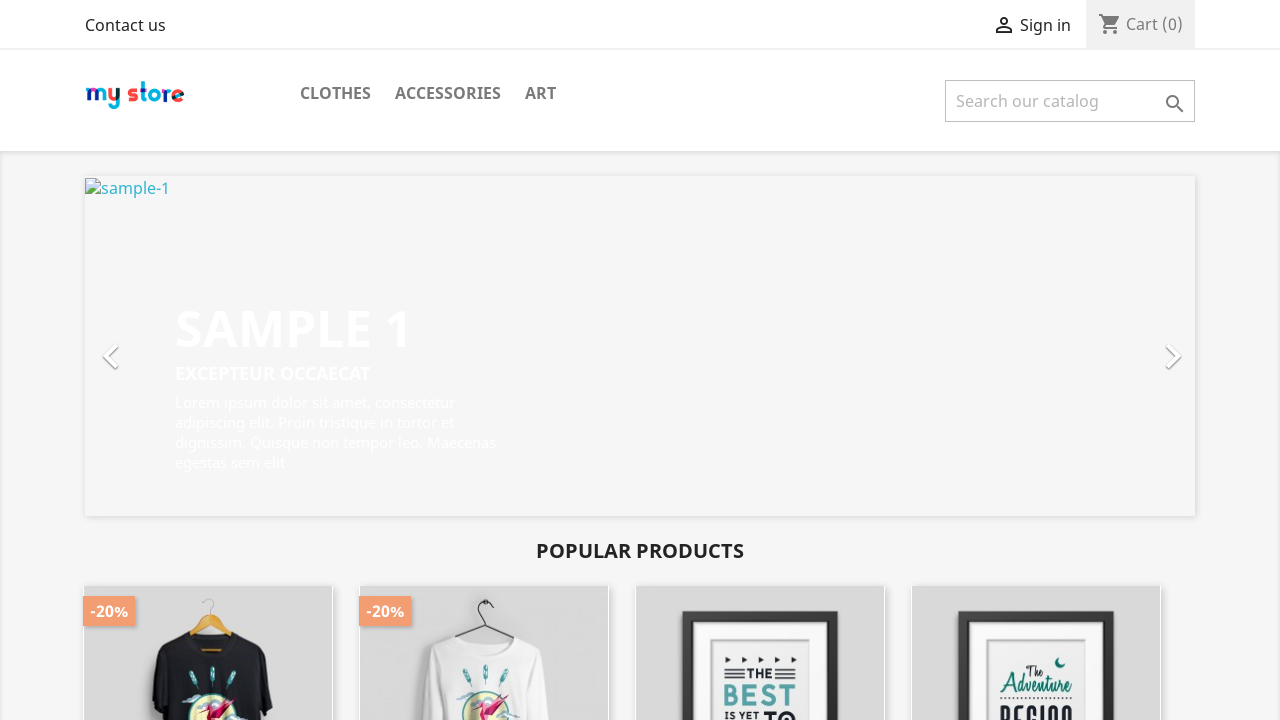

Retrieved page title: ONESHORE DEMO SHOP
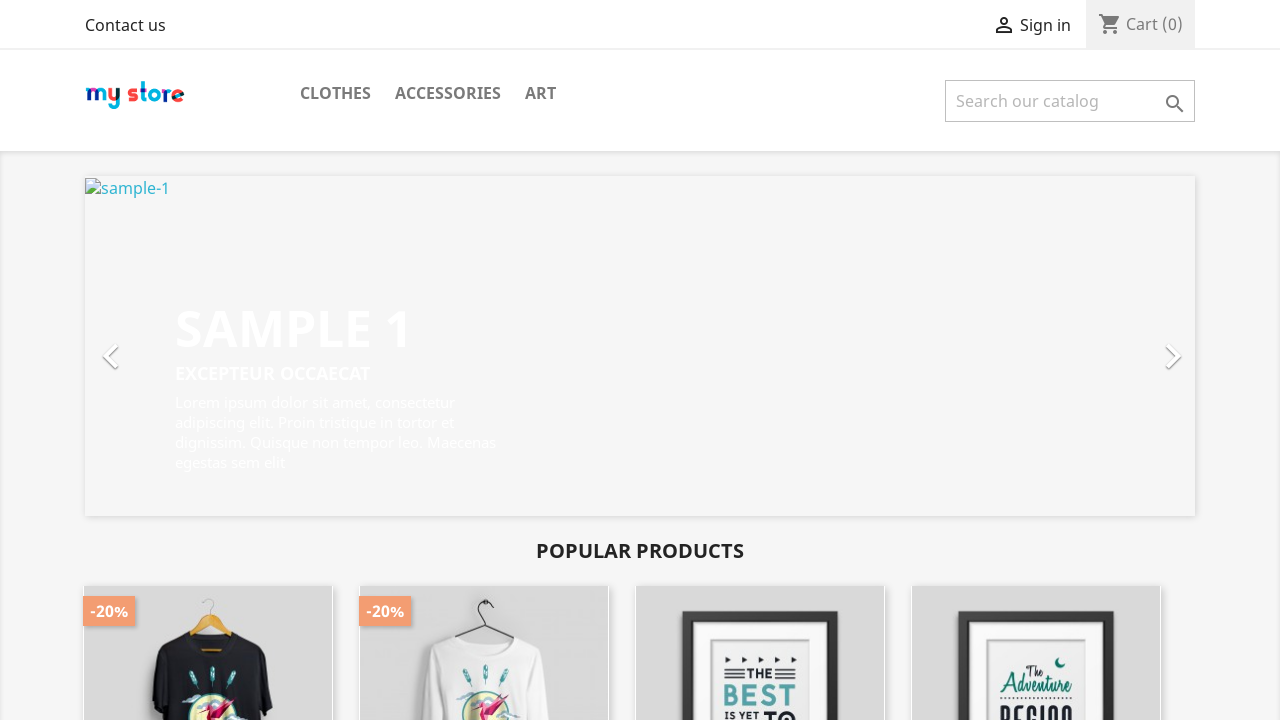

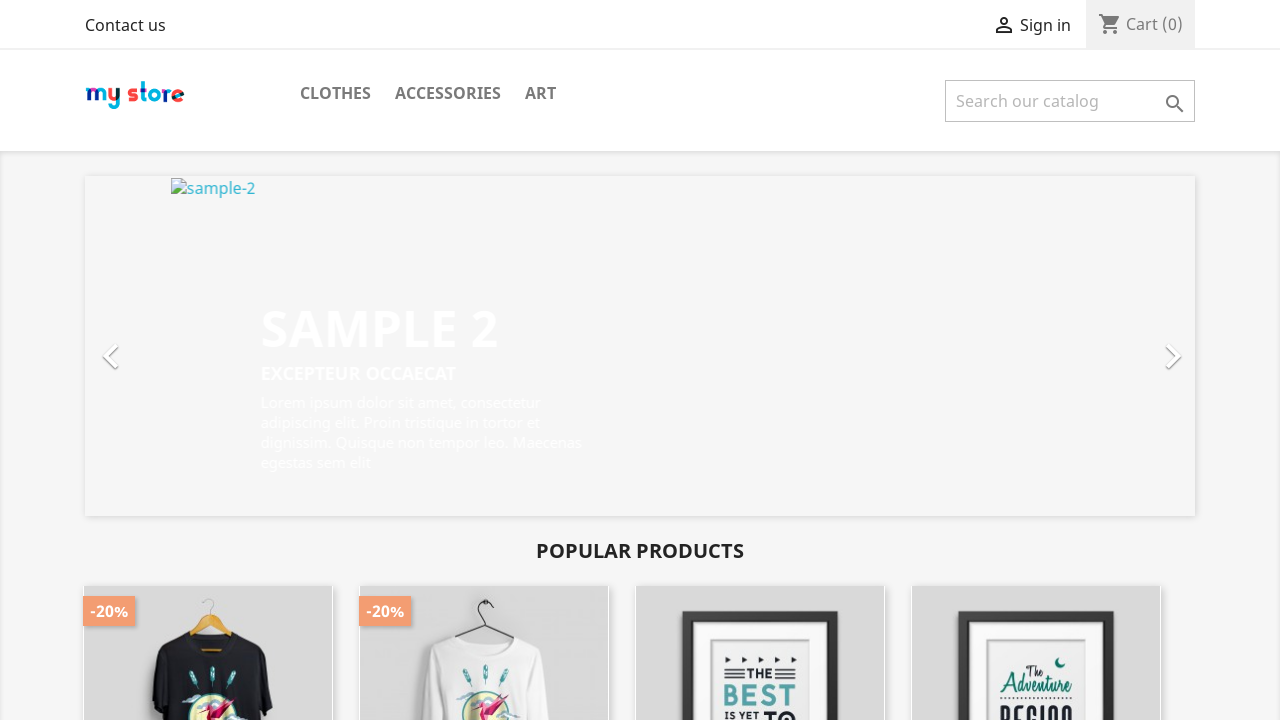